Tests checkbox functionality by checking both checkboxes and verifying they are selected

Starting URL: https://the-internet.herokuapp.com/checkboxes

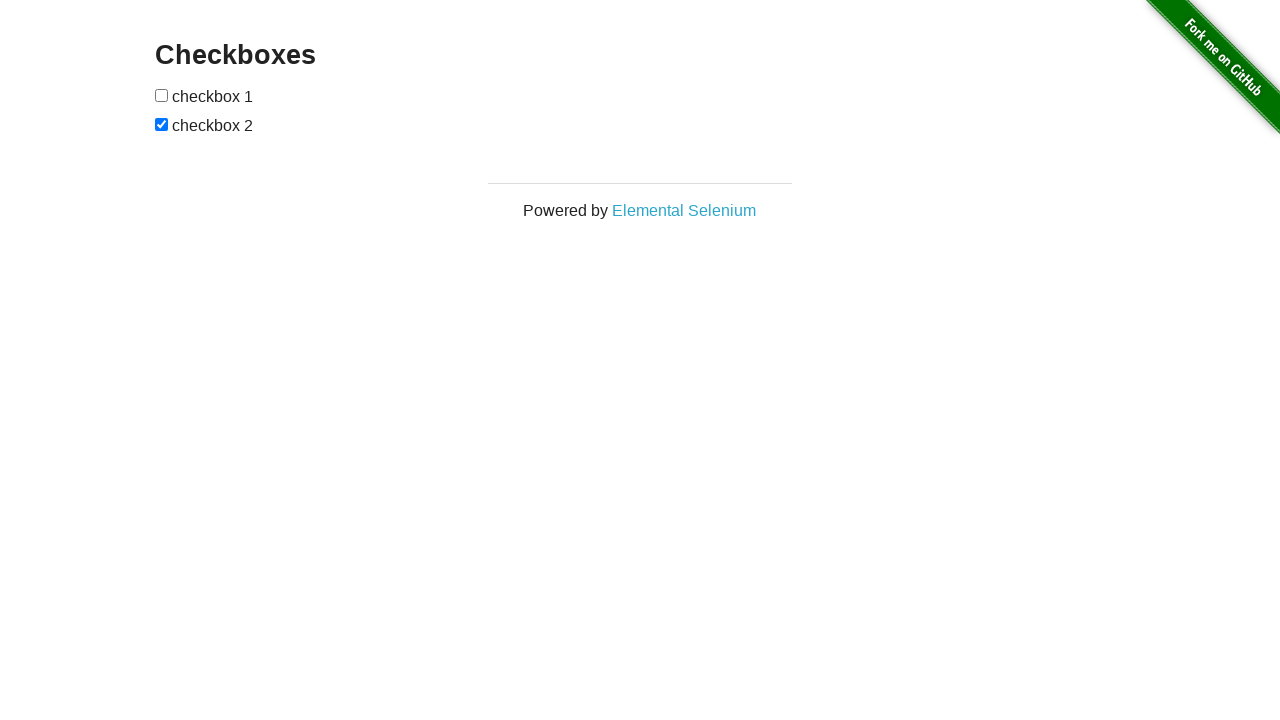

Located first checkbox element
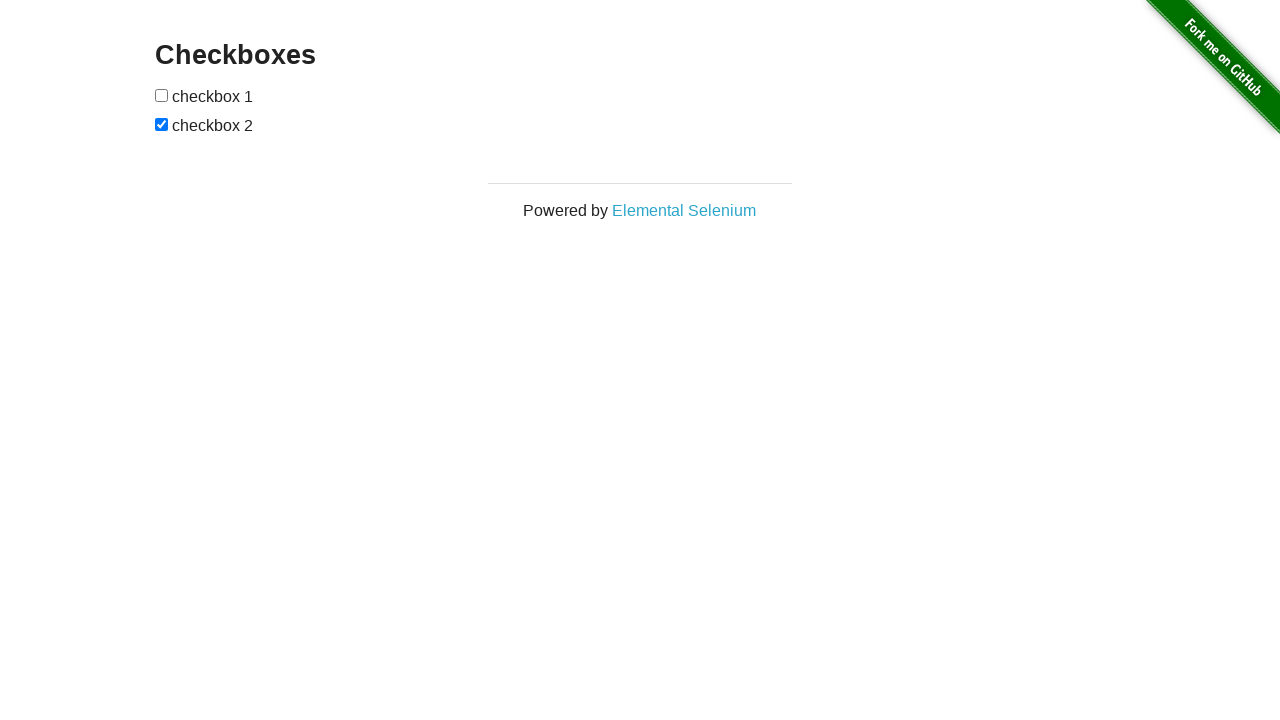

Located second checkbox element
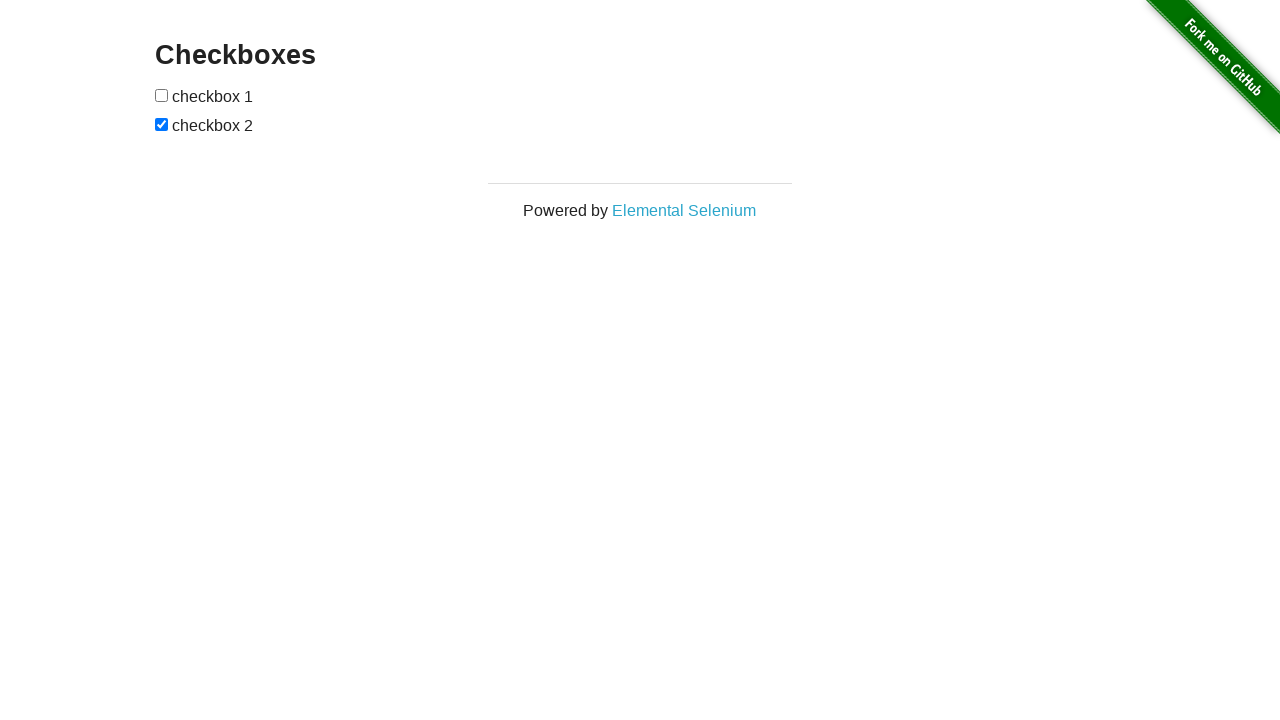

First checkbox is not checked, checking it now
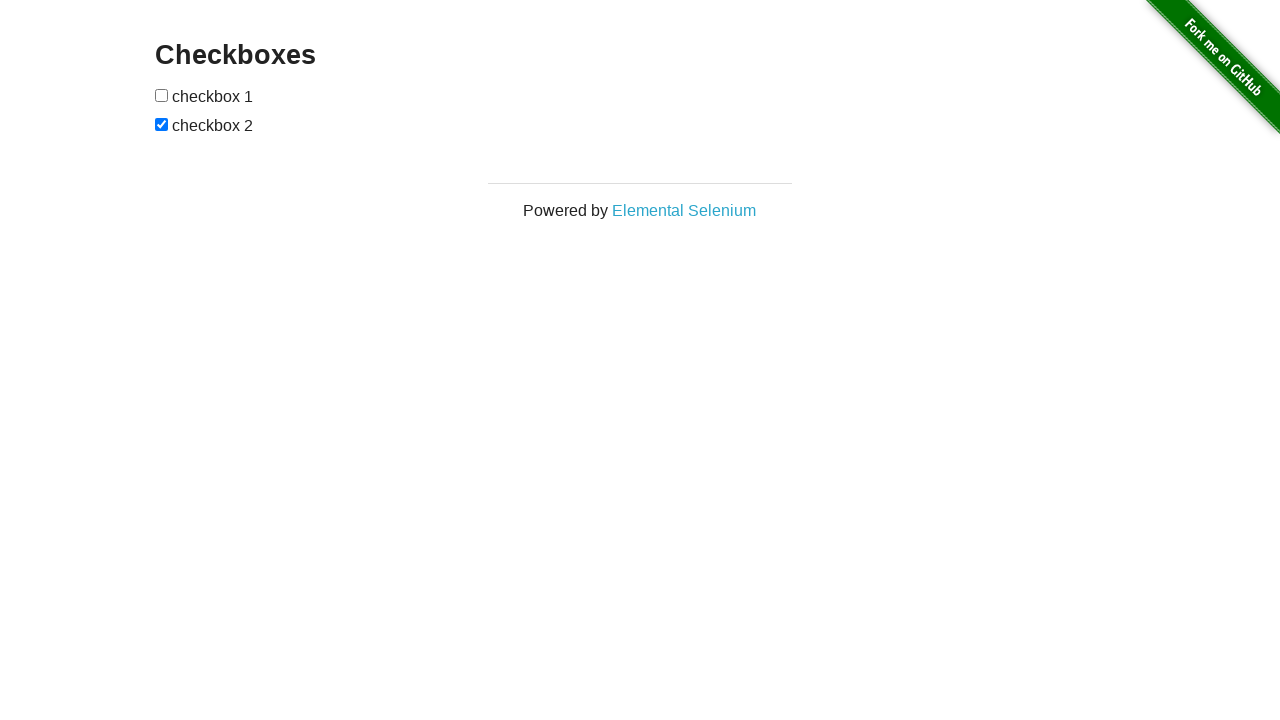

Clicked first checkbox at (162, 95) on xpath=//input[@type='checkbox'][1]
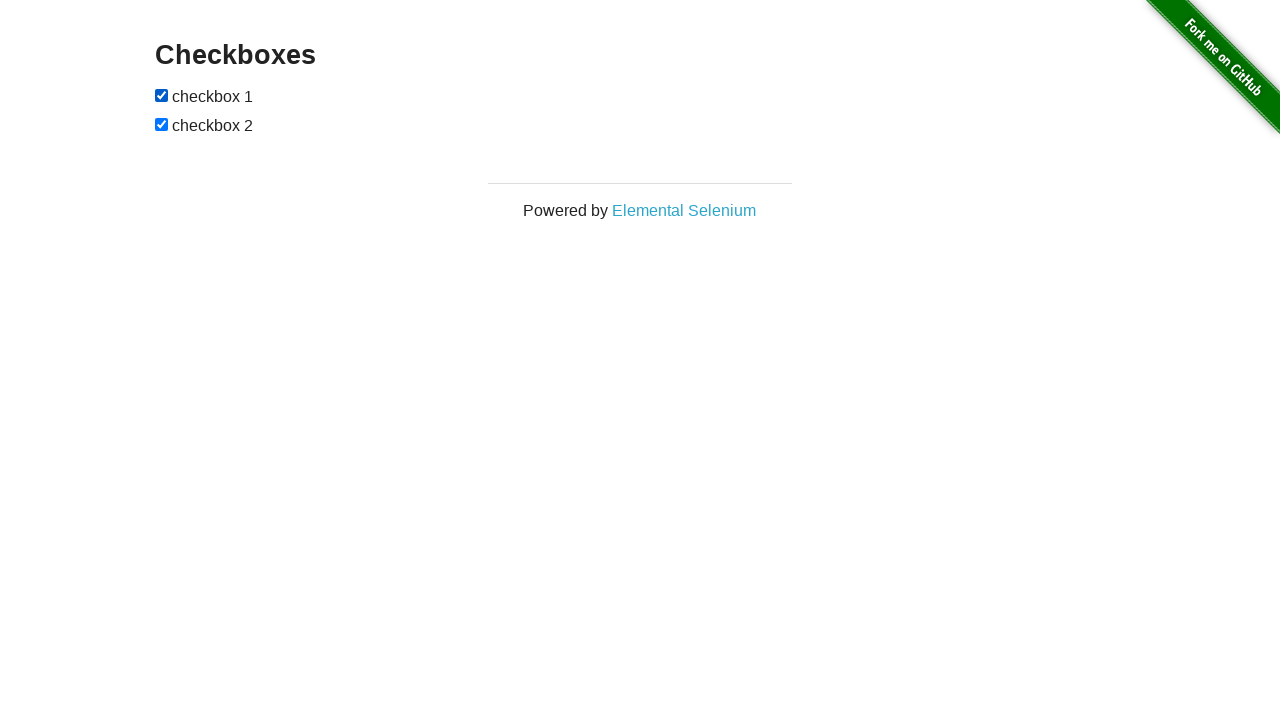

Verified first checkbox is checked
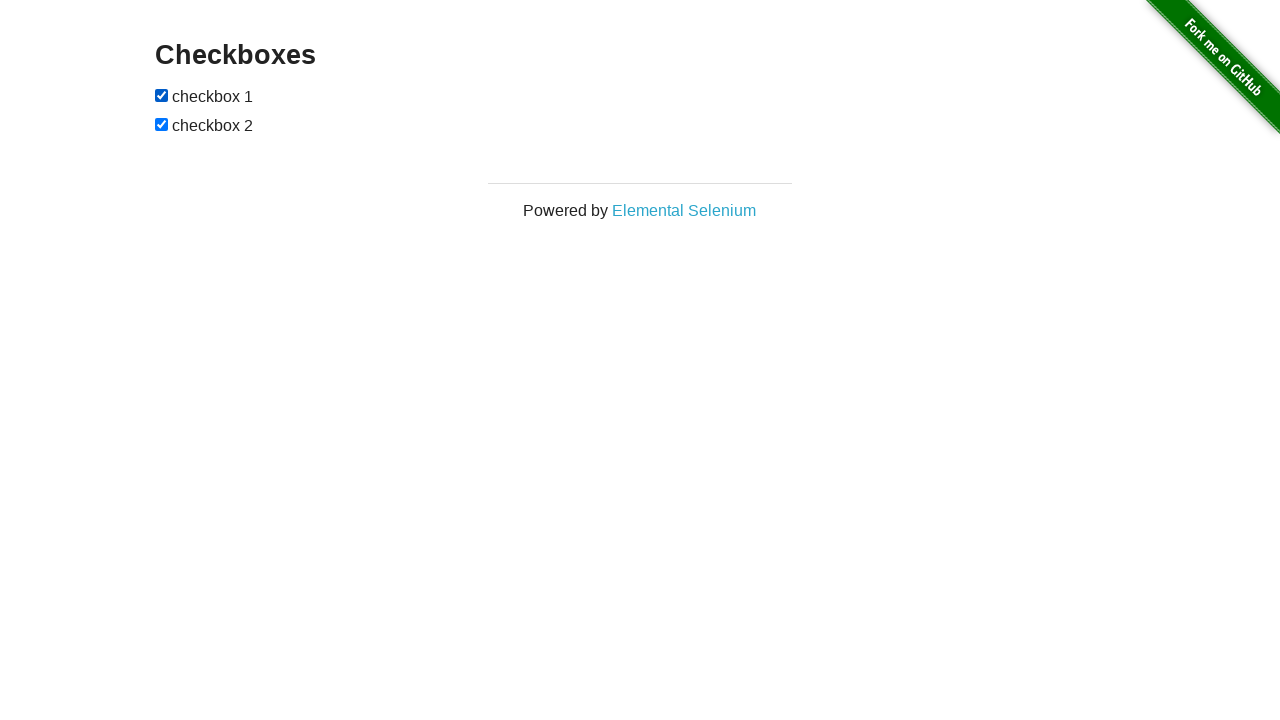

Second checkbox is already checked
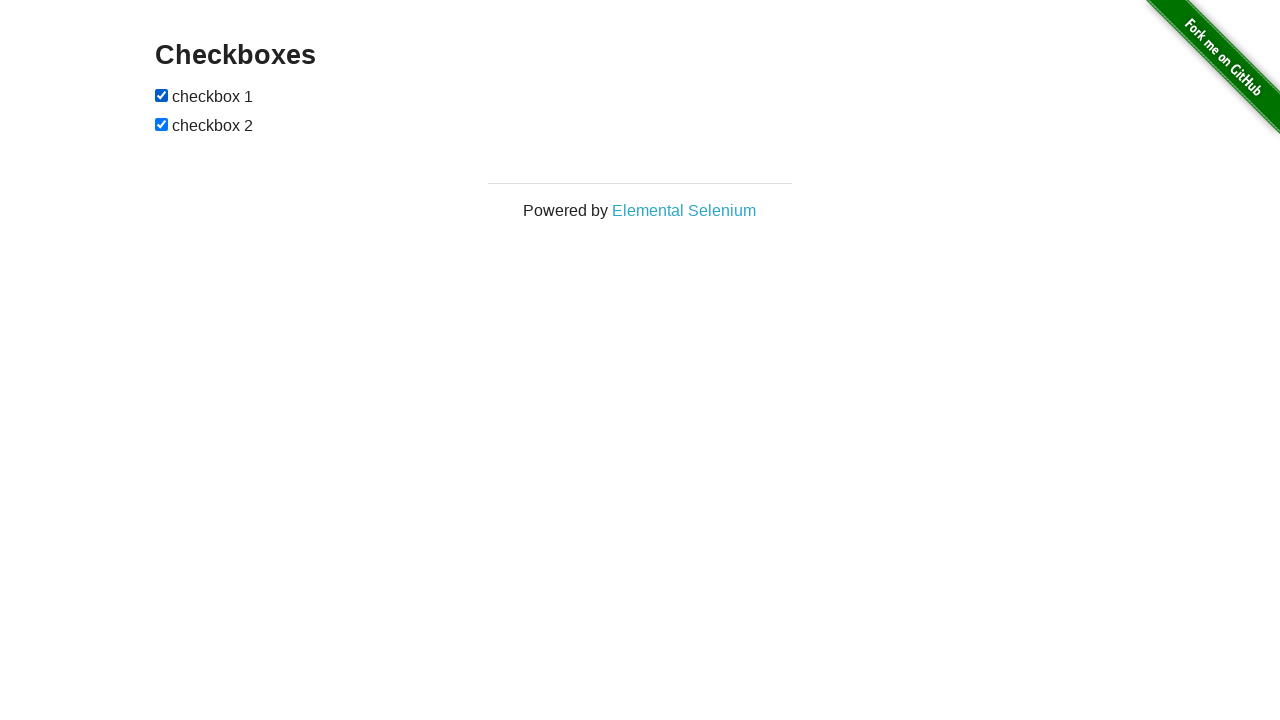

Verified second checkbox is checked
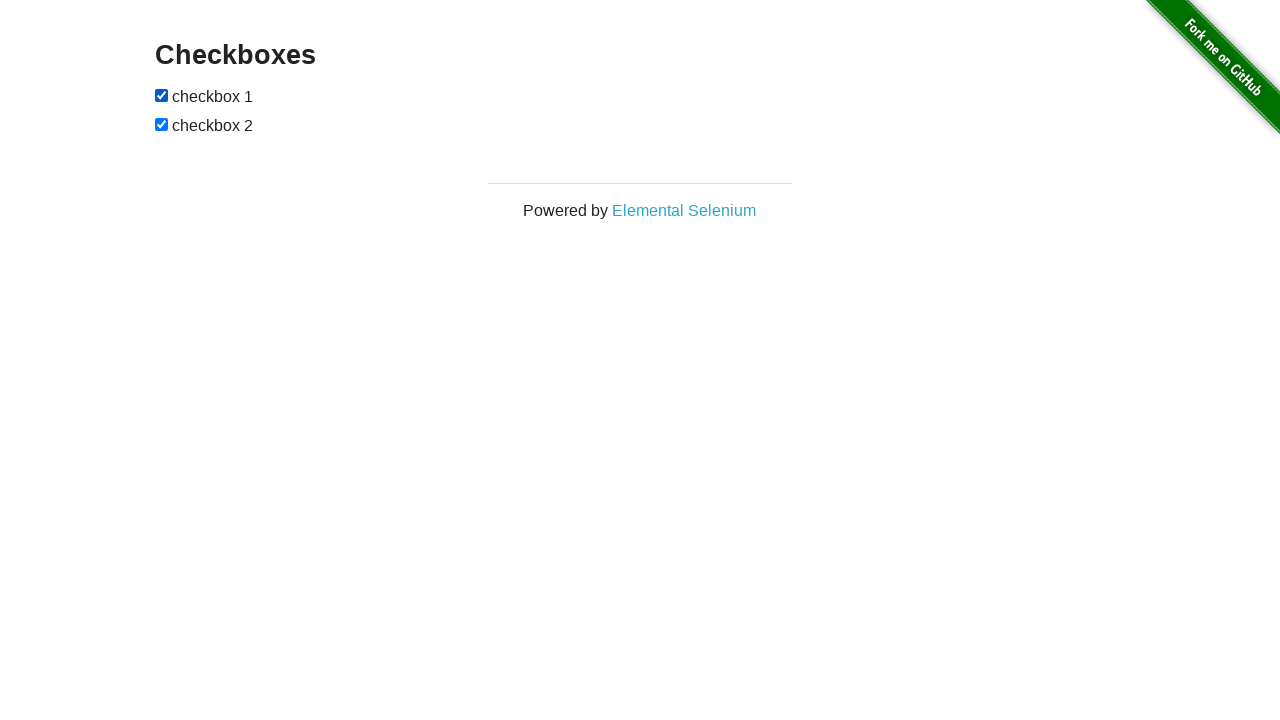

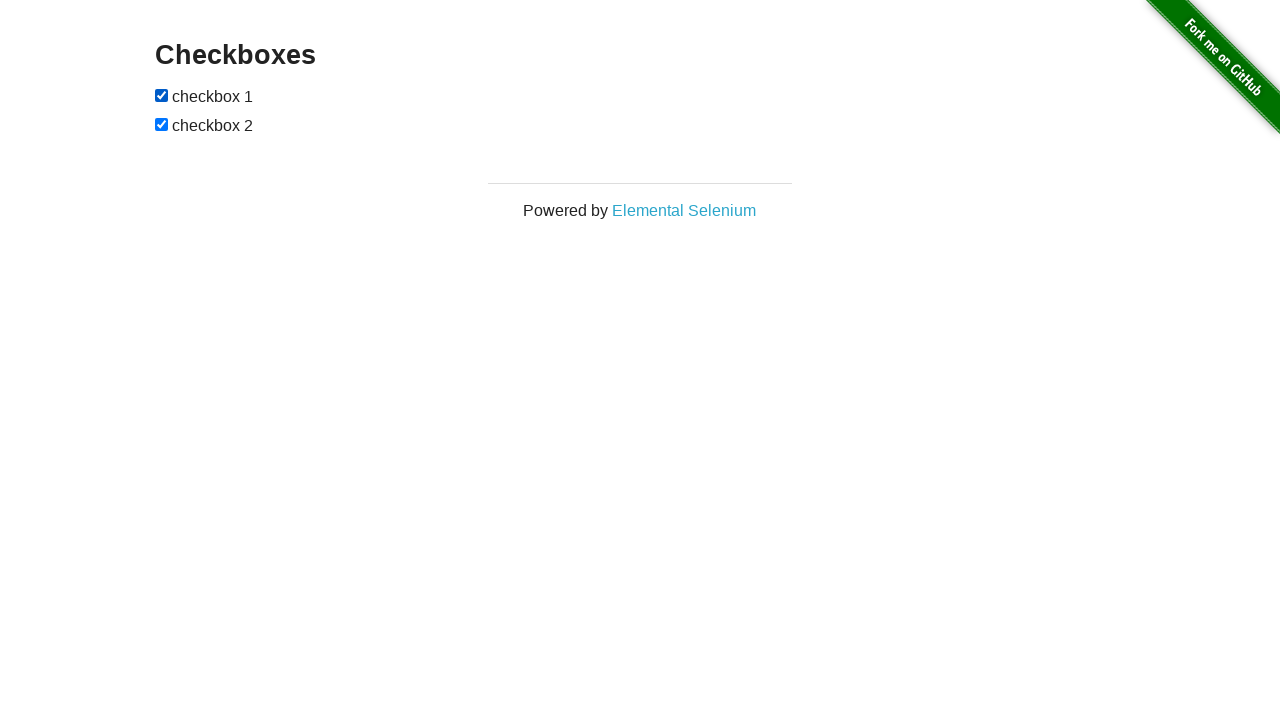